Tests JavaScript alert handling by clicking a button that triggers an alert and then accepting the alert dialog

Starting URL: https://trytestingthis.netlify.app/

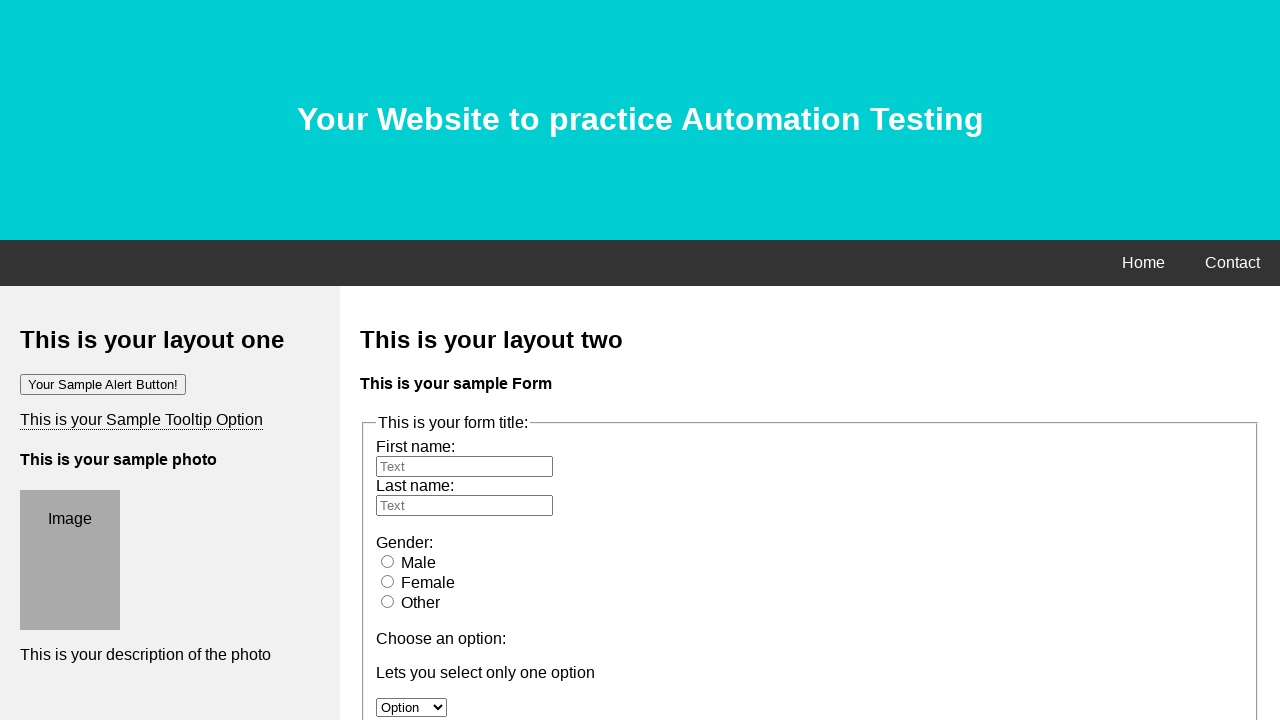

Set up dialog handler to accept alerts
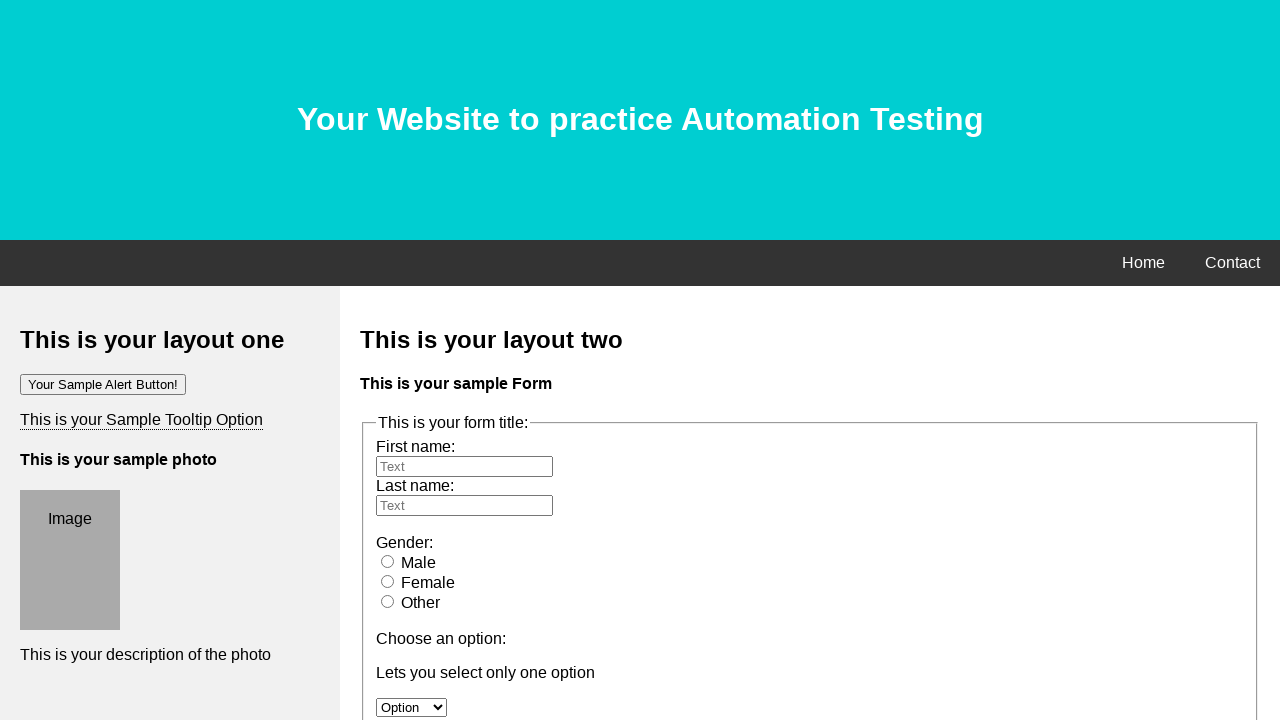

Clicked Alert button to trigger JavaScript alert at (103, 384) on text=Alert
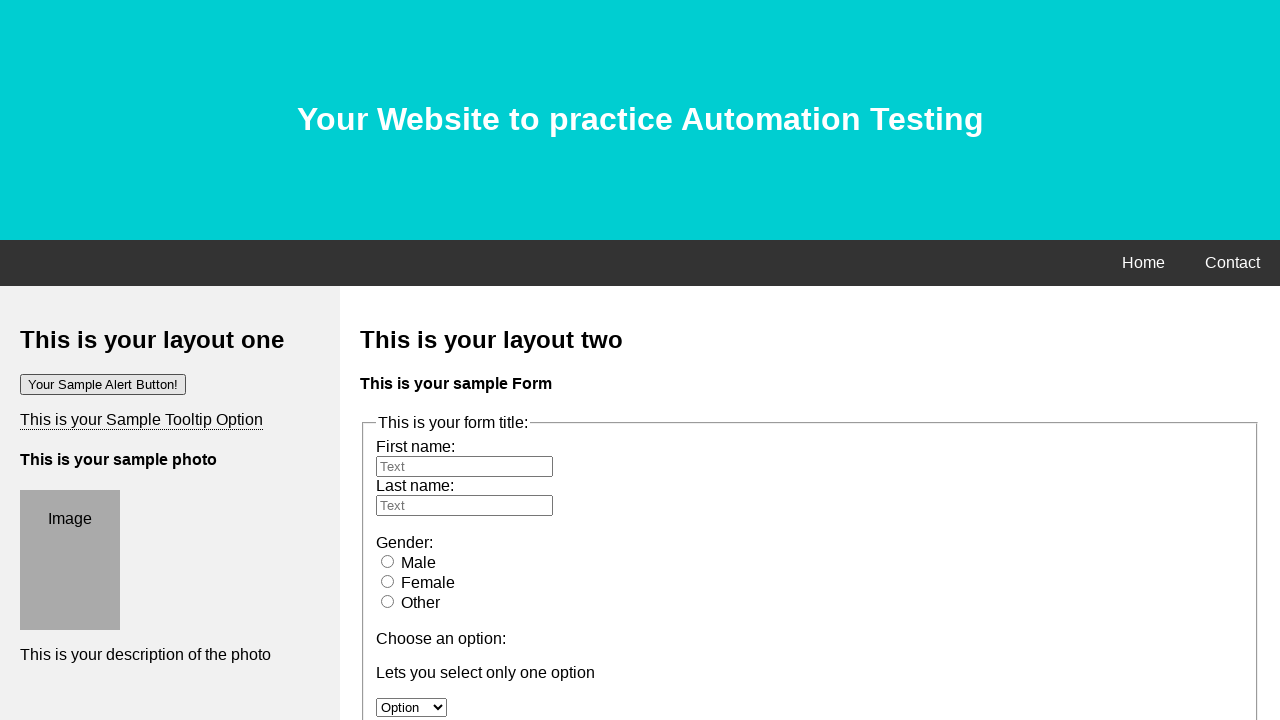

Waited for alert dialog to be processed
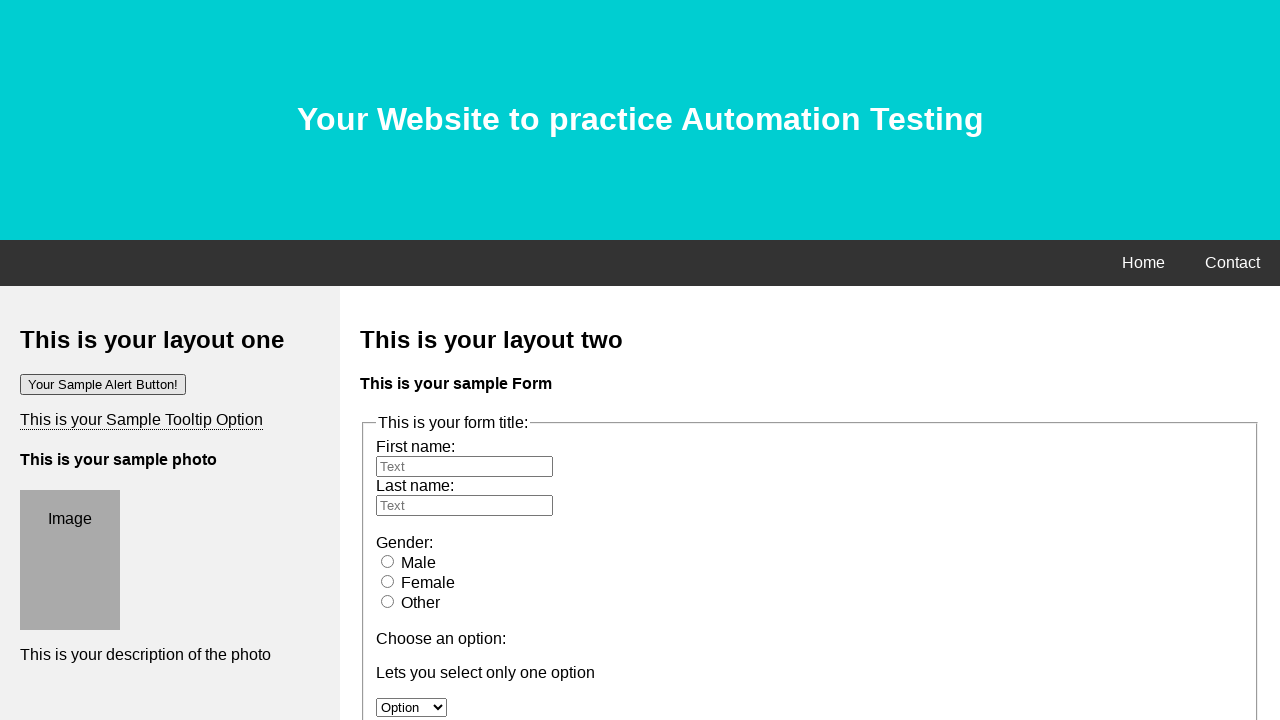

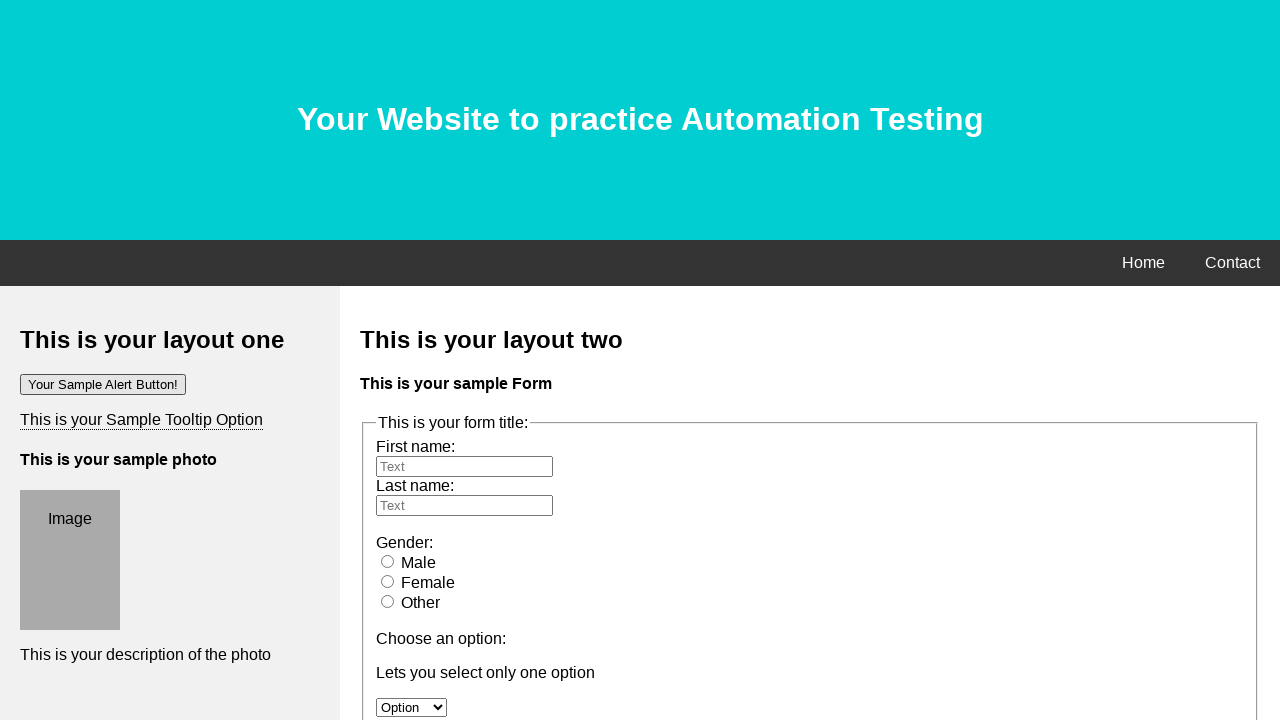